Tests various link types including simple links that open new tabs and API call links that return different HTTP status codes (201, 204, 301, 400, 401, 403, 404)

Starting URL: https://demoqa.com/elements

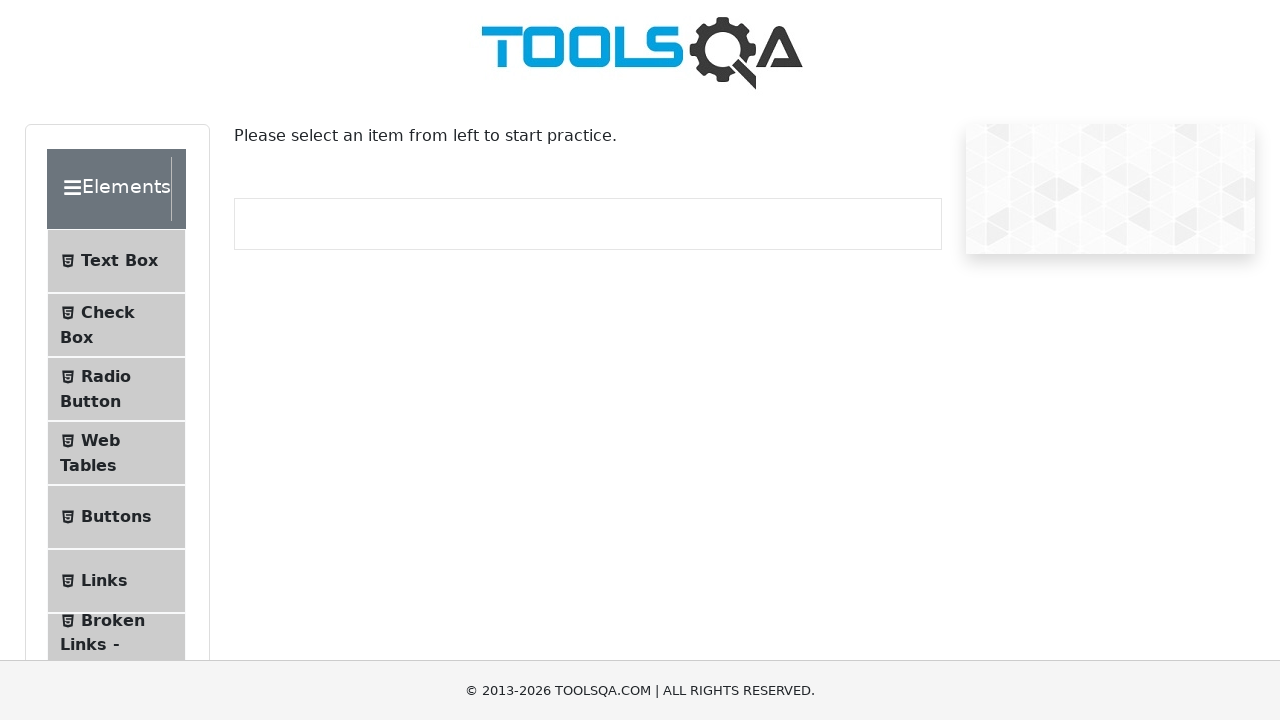

Clicked on Links menu item at (104, 581) on xpath=(//span)[9]
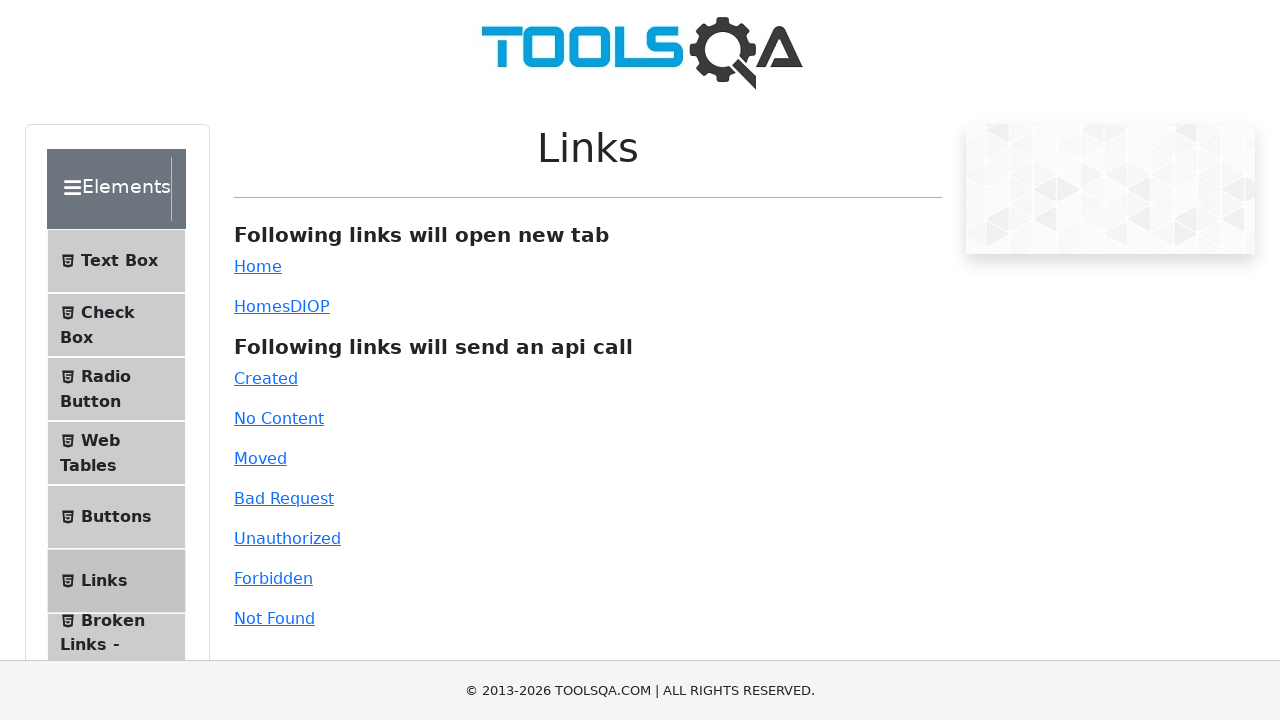

Waited 2000ms for page to load
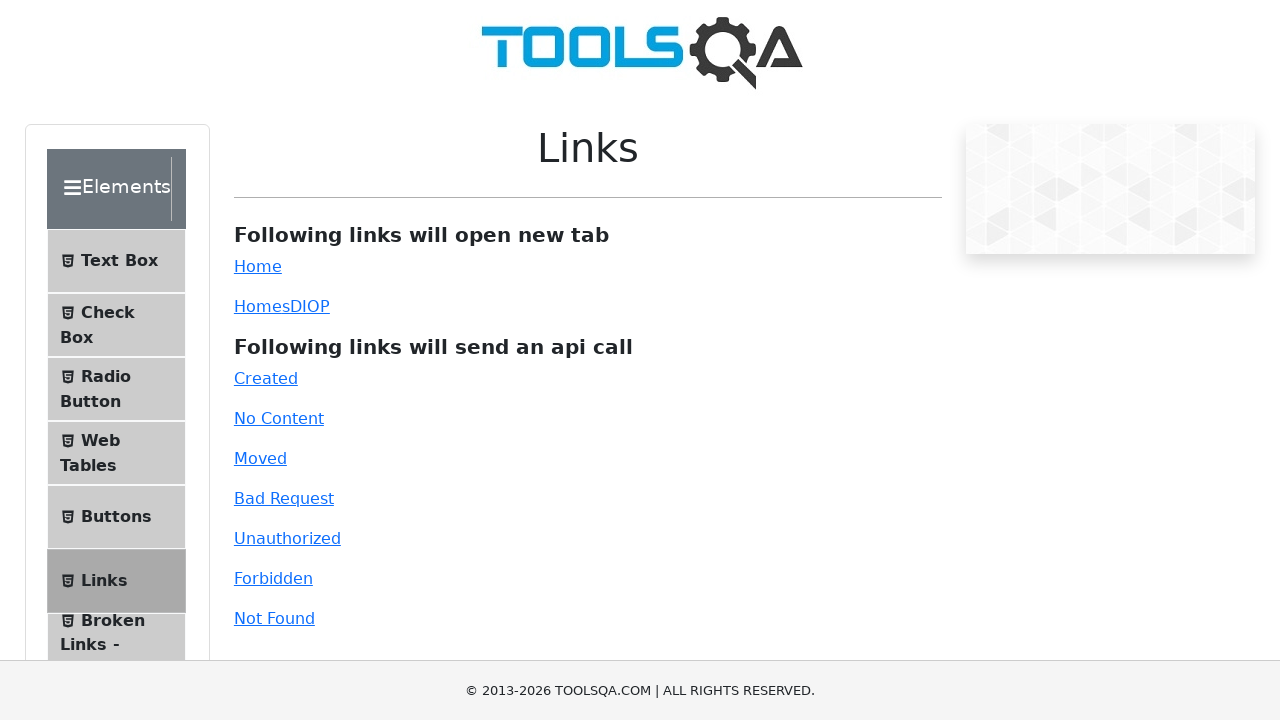

Clicked simple link that opened new tab at (258, 266) on #simpleLink
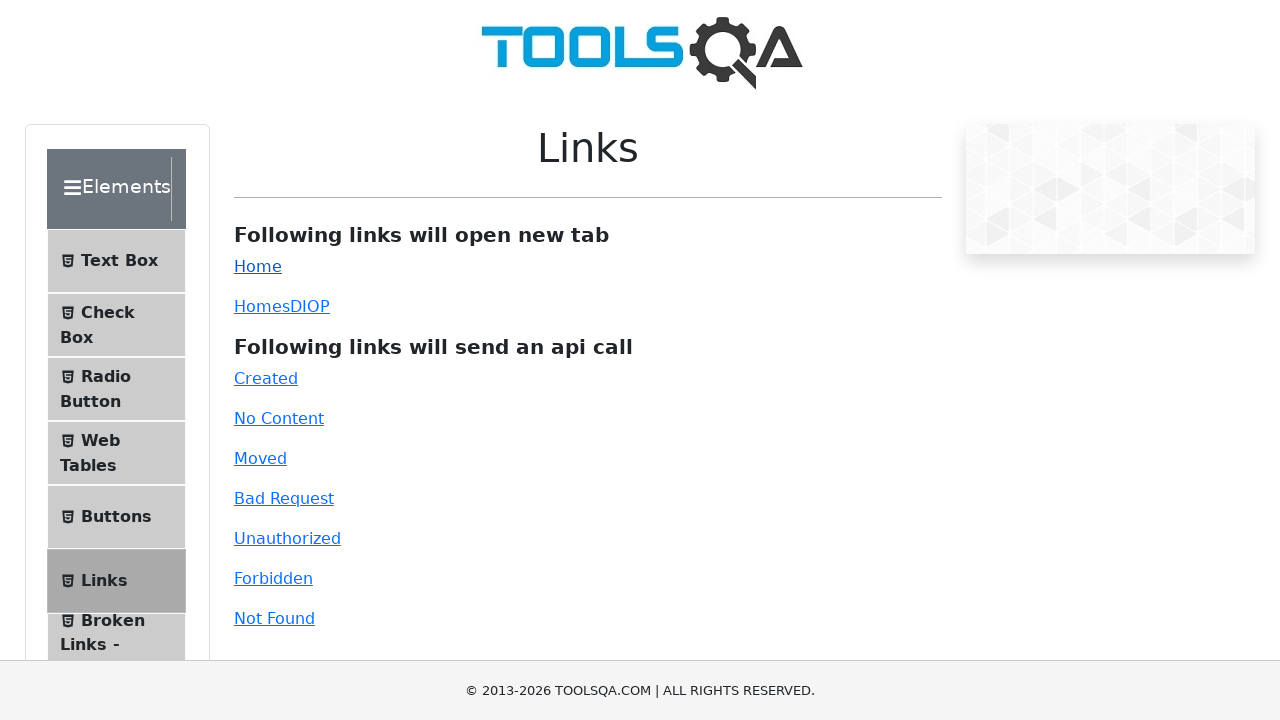

Closed the new tab from simple link
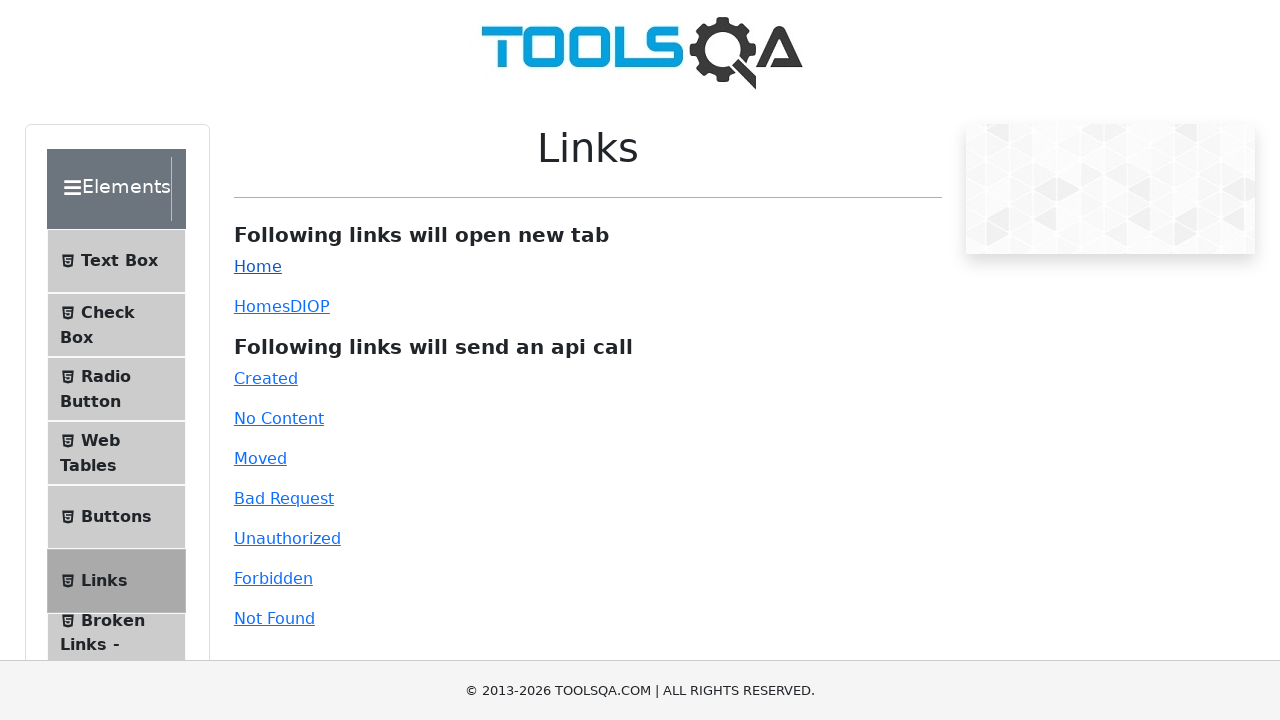

Clicked dynamic link that opened new tab at (258, 306) on #dynamicLink
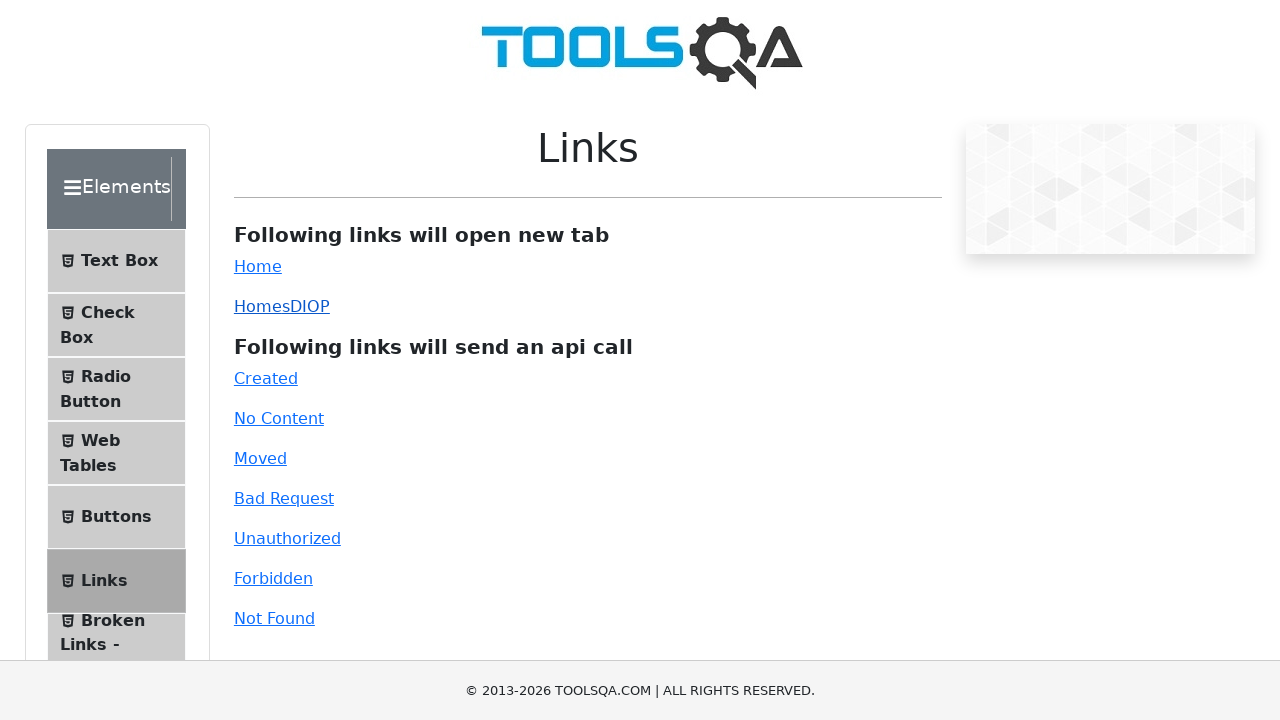

Closed the new tab from dynamic link
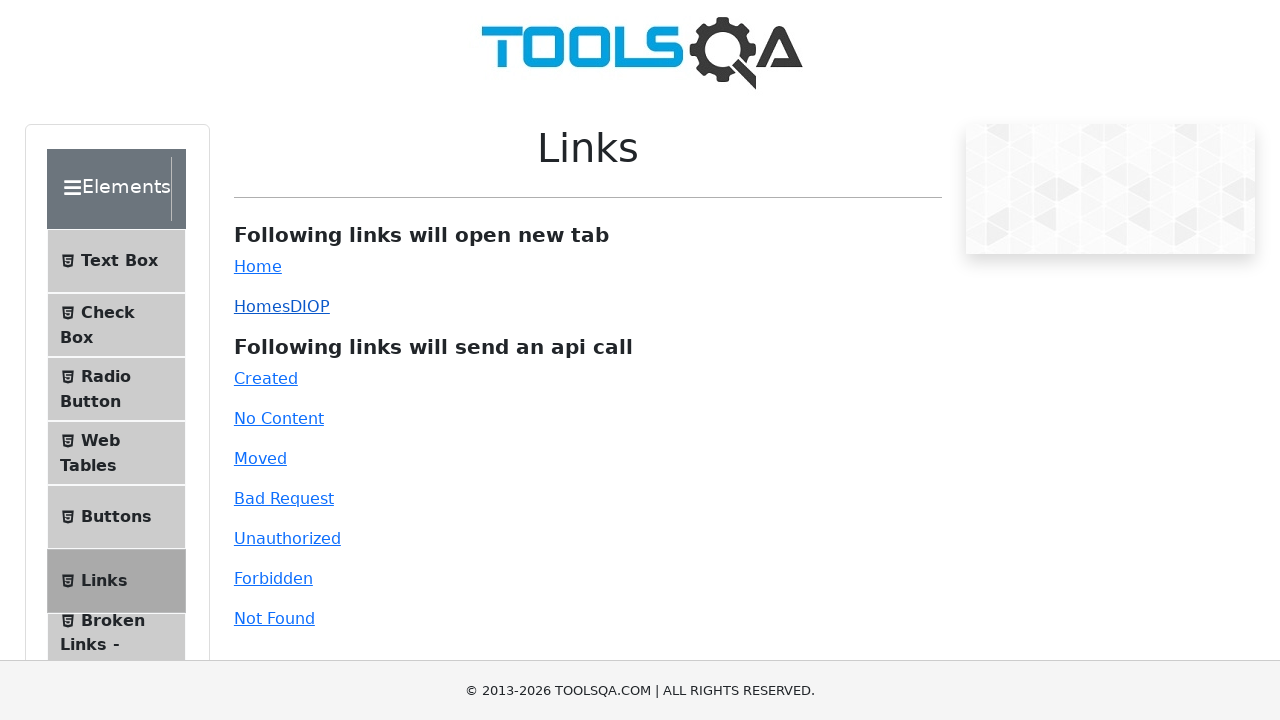

Clicked API call link for HTTP 201 Created status at (266, 378) on #created
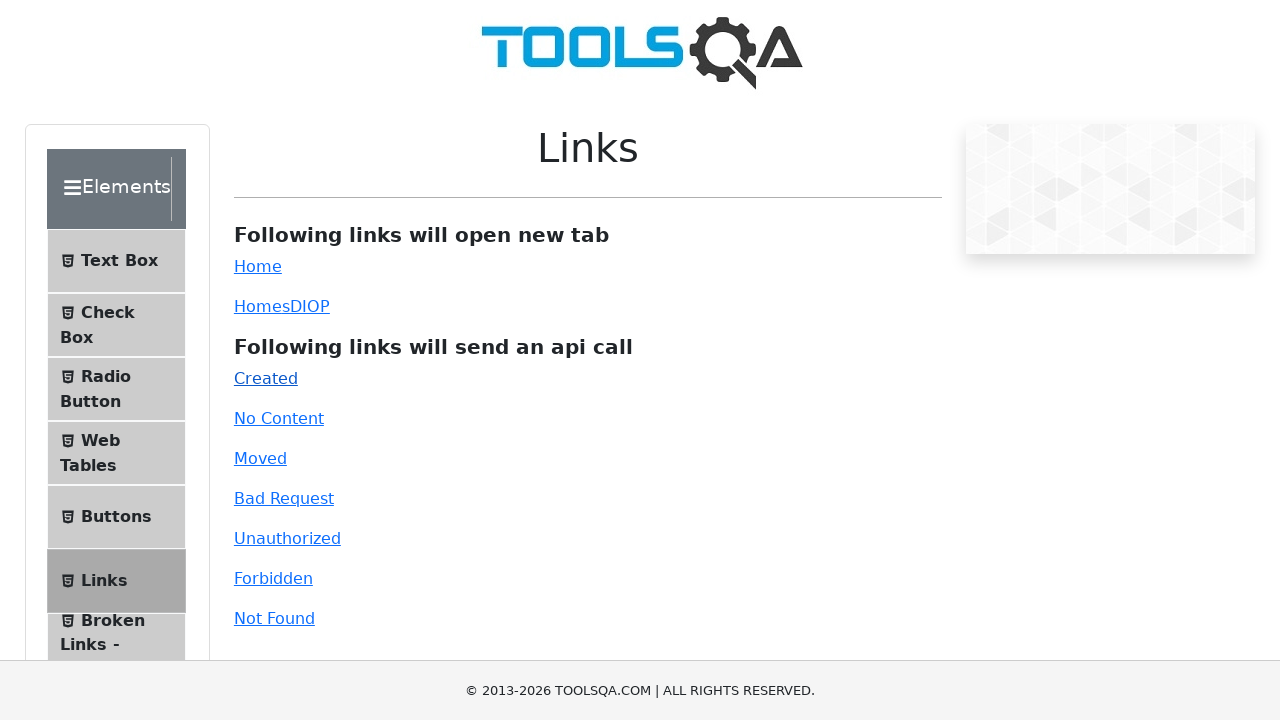

Waited 2000ms for response
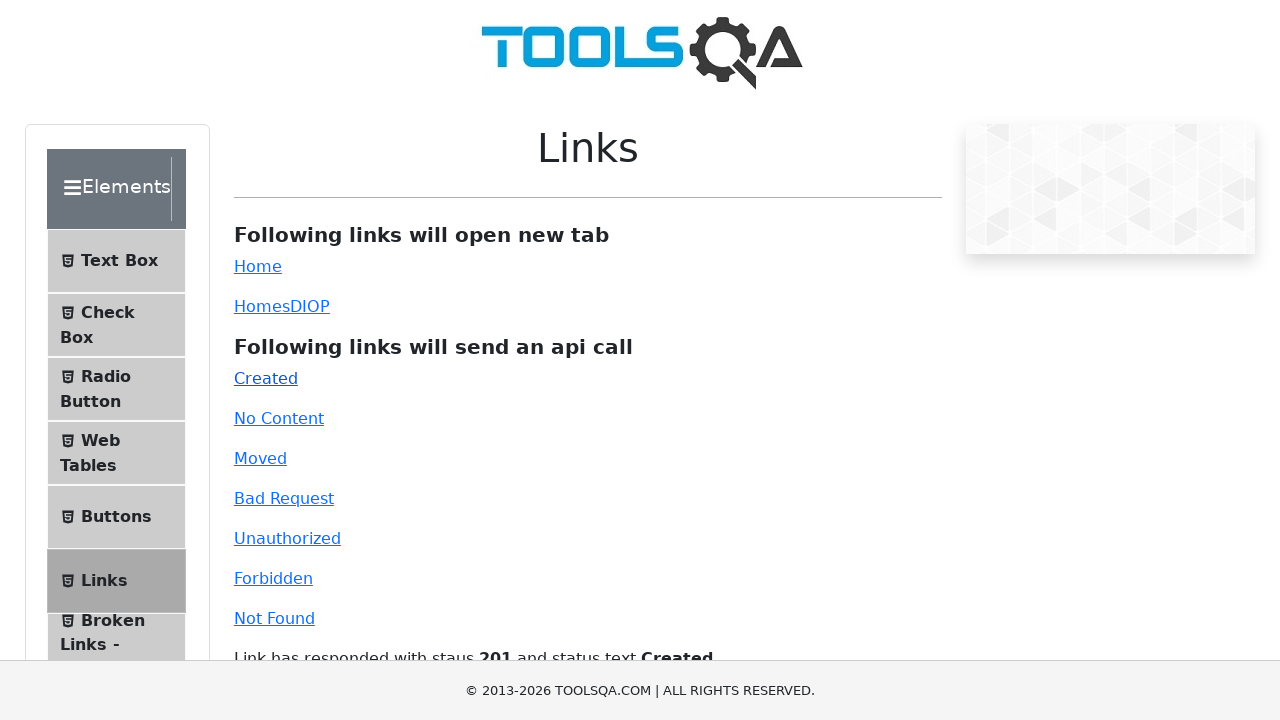

Clicked API call link for HTTP 204 No Content status at (279, 418) on #no-content
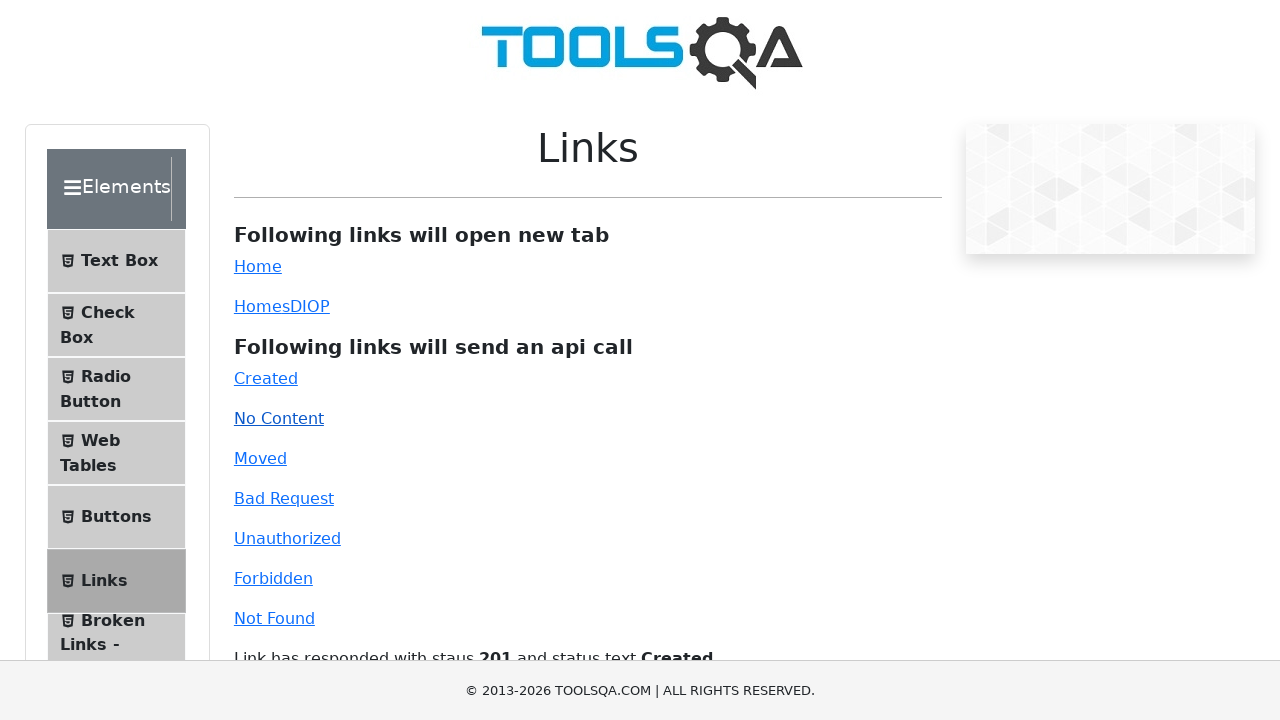

Waited 2000ms for response
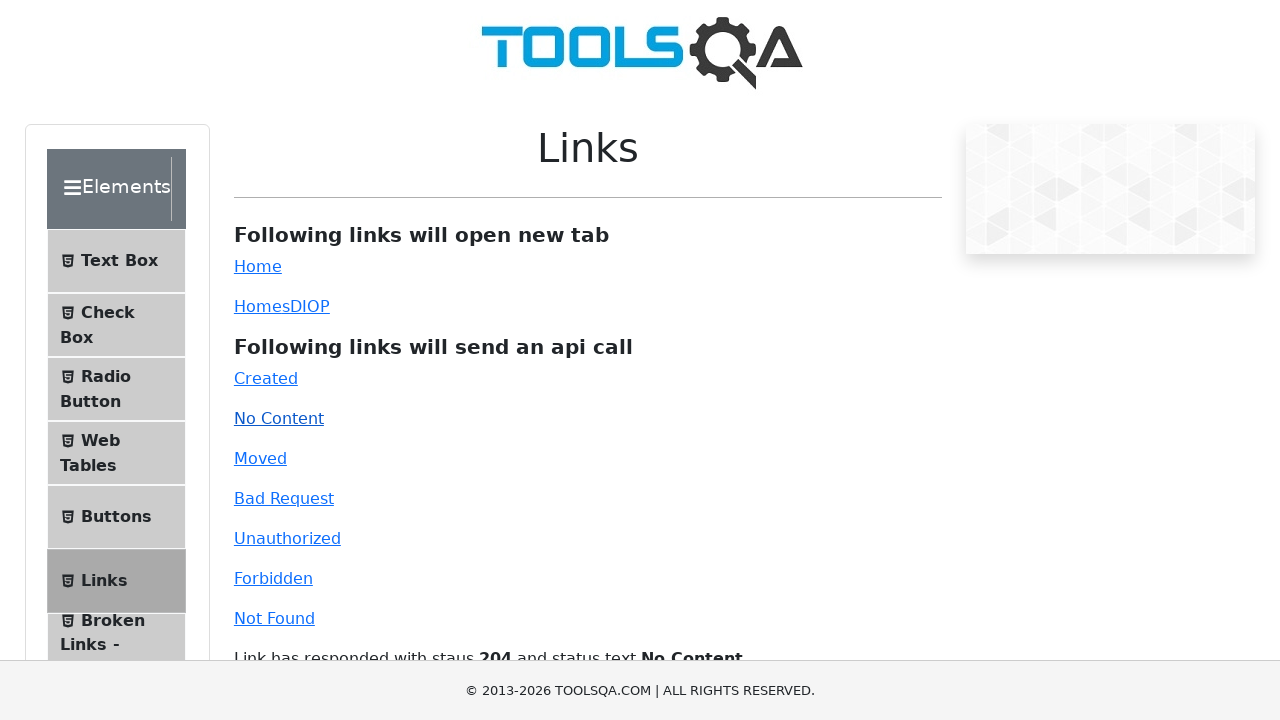

Clicked API call link for HTTP 301 Moved Permanently status at (260, 458) on #moved
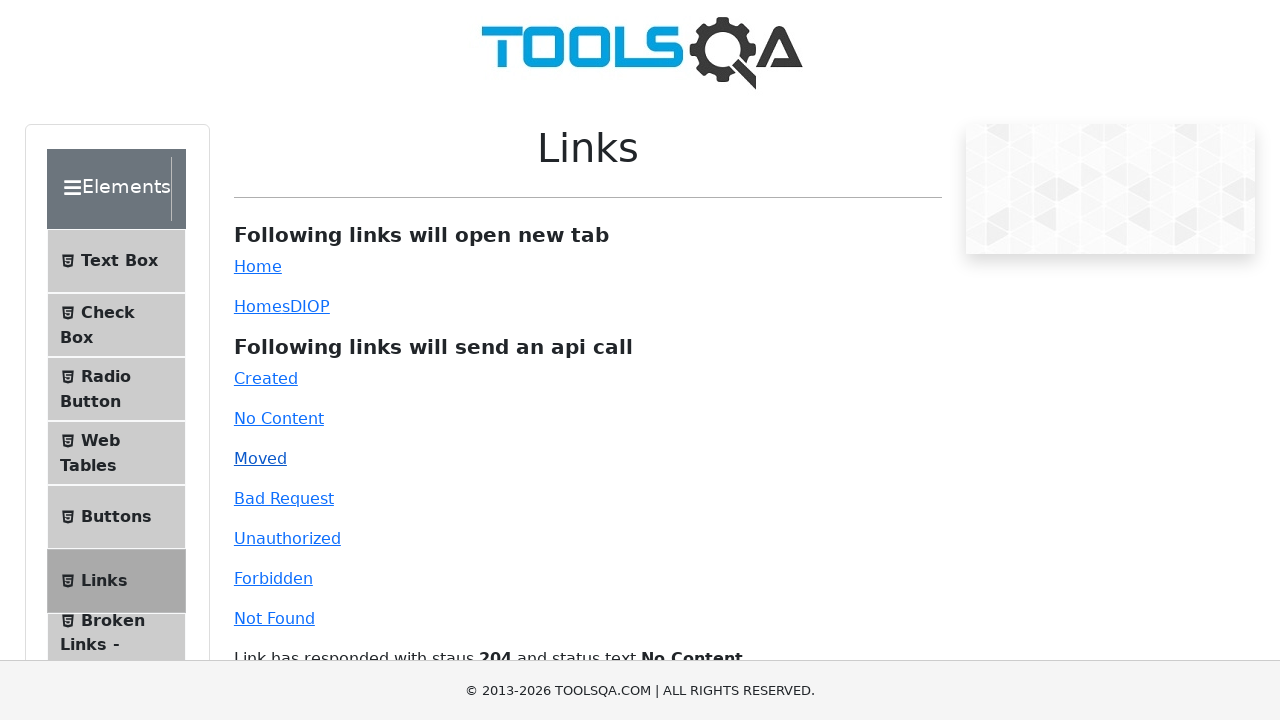

Waited 2000ms for response
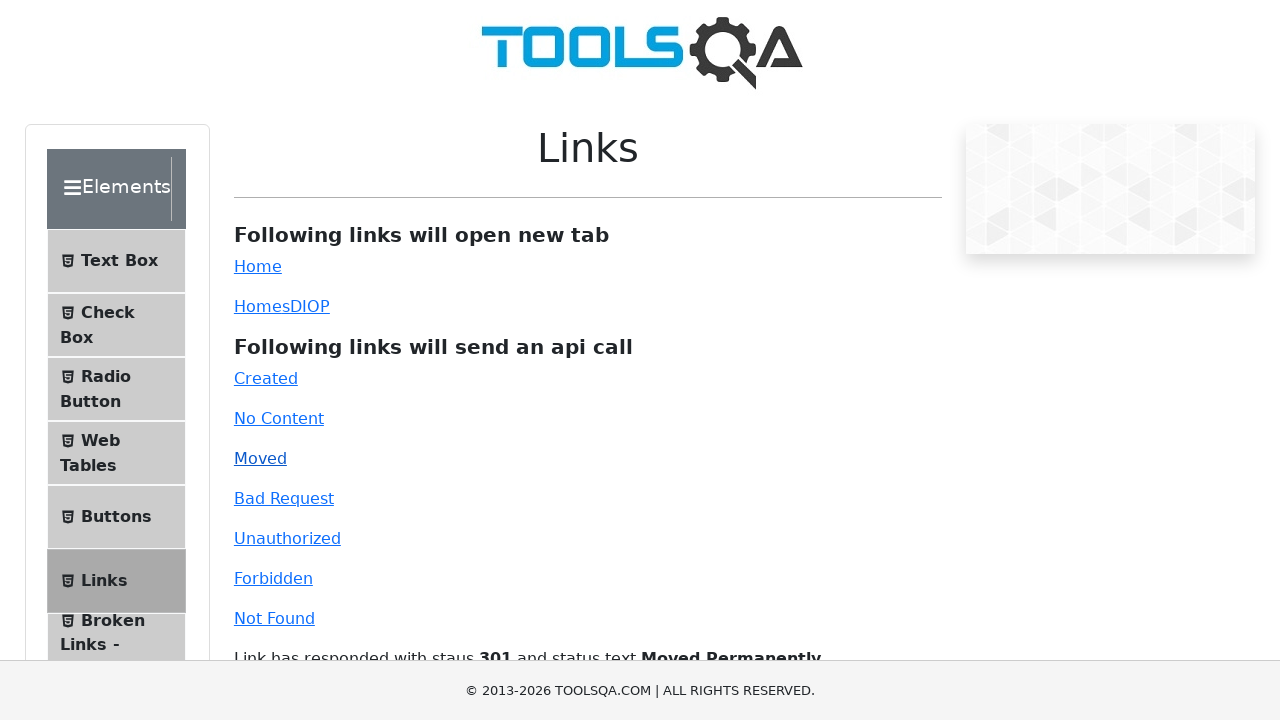

Clicked API call link for HTTP 400 Bad Request status at (284, 498) on #bad-request
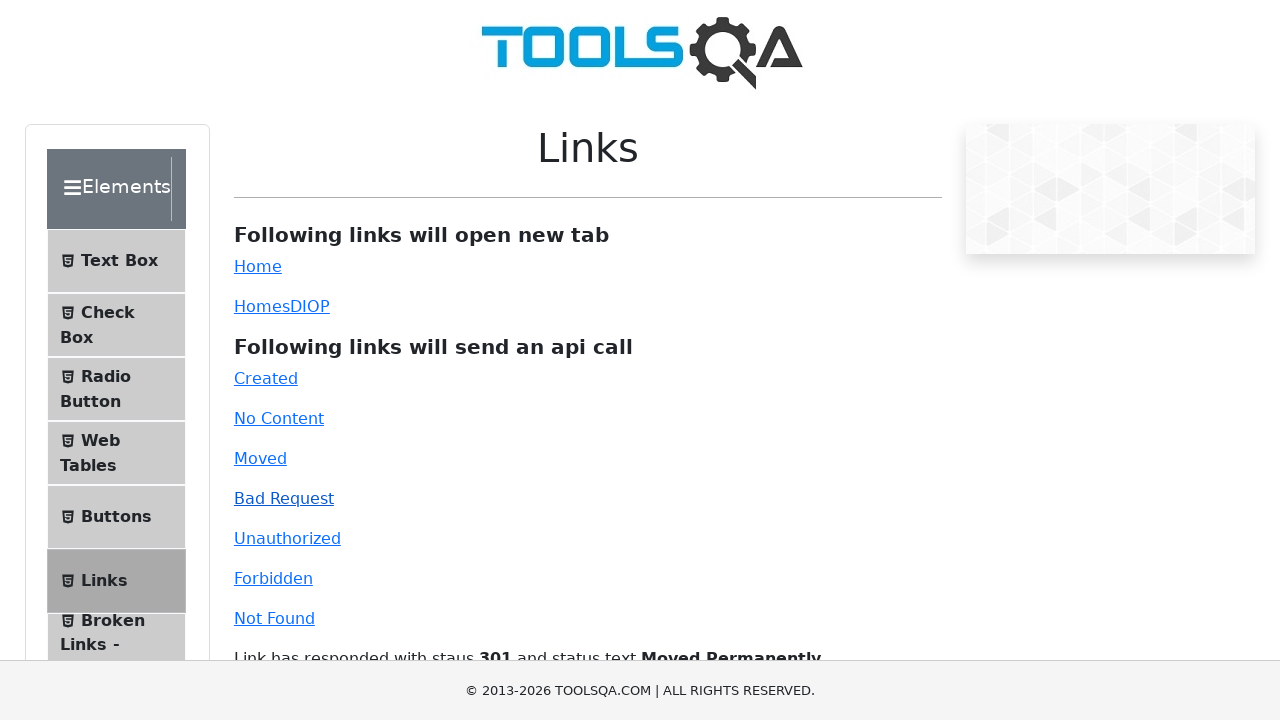

Waited 2000ms for response
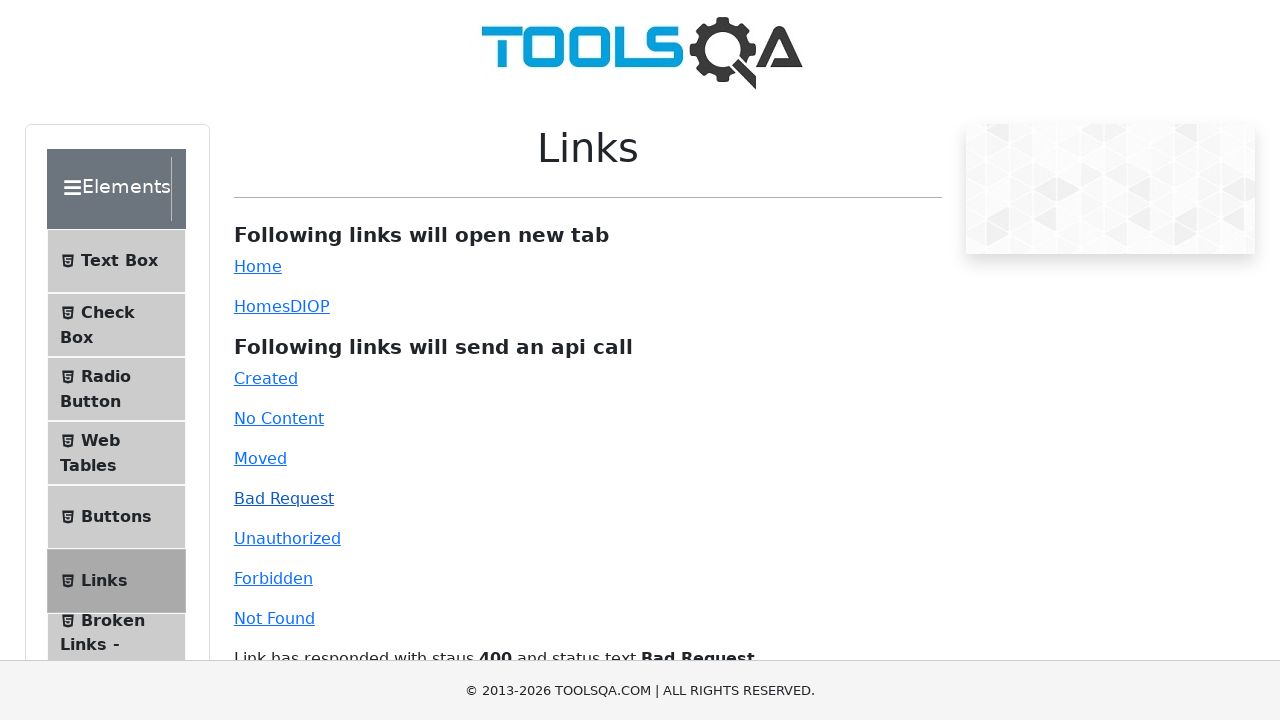

Clicked API call link for HTTP 401 Unauthorized status at (287, 538) on #unauthorized
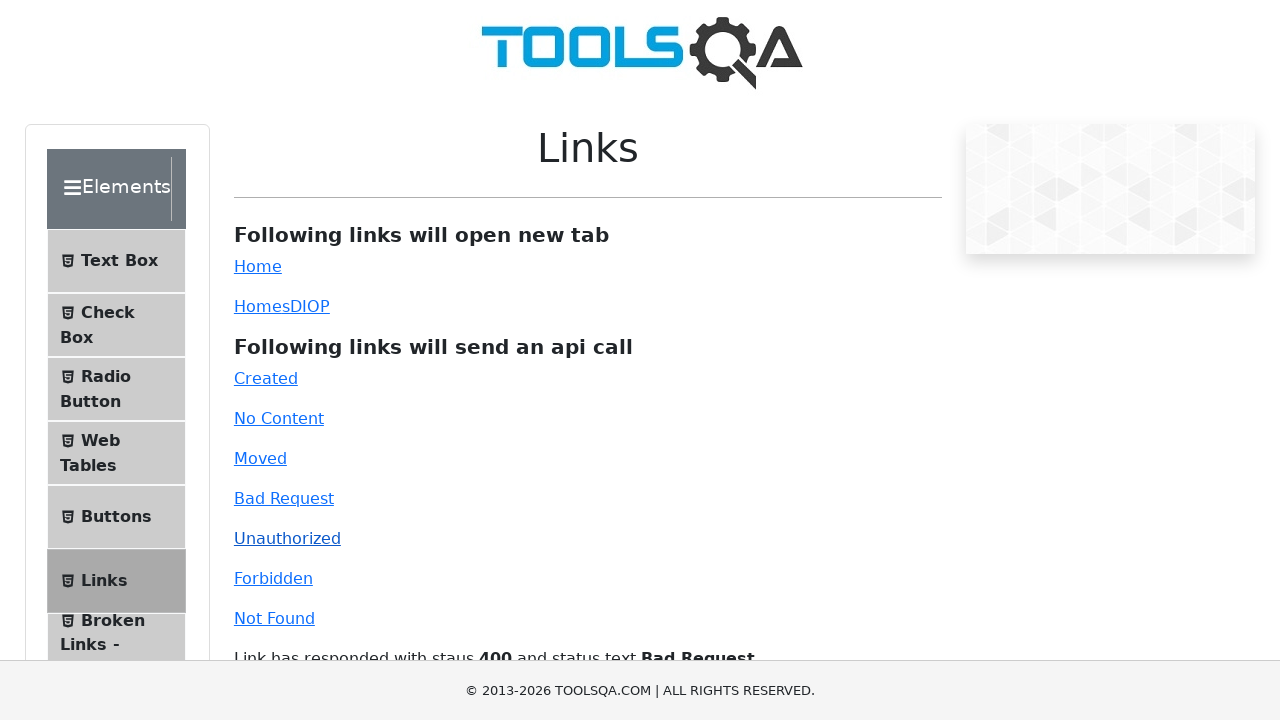

Waited 2000ms for response
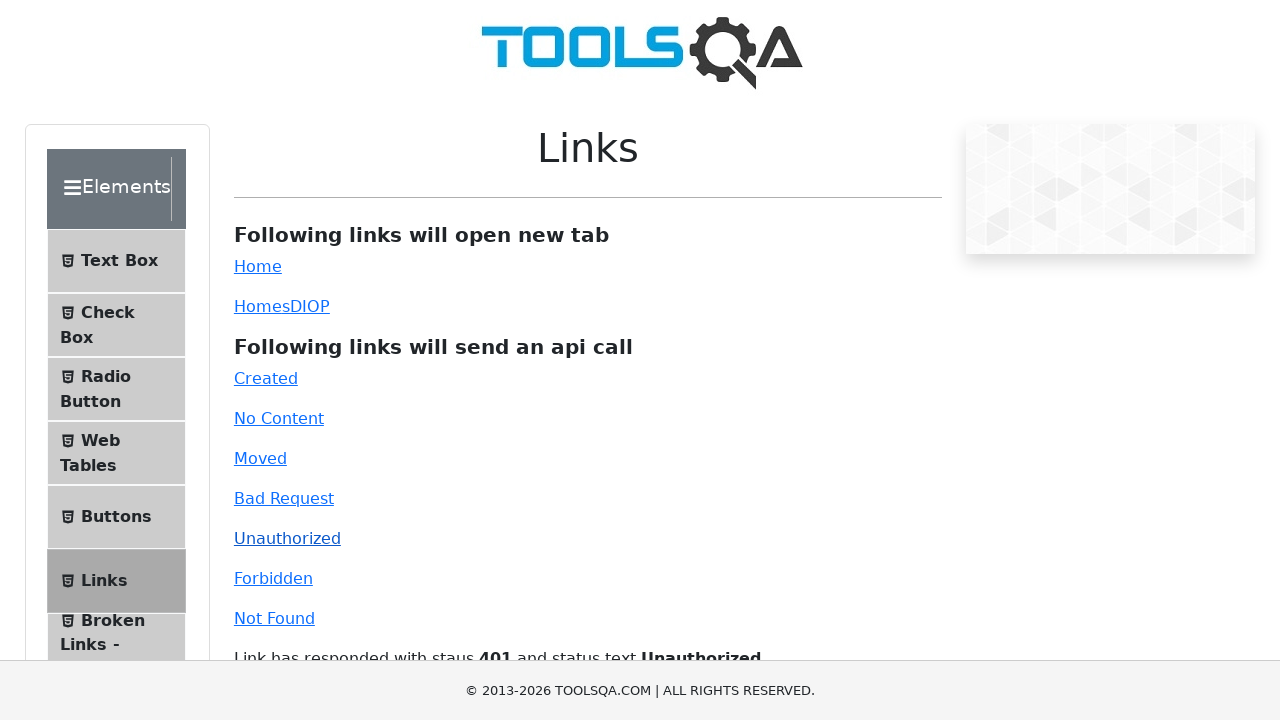

Clicked API call link for HTTP 403 Forbidden status at (273, 578) on #forbidden
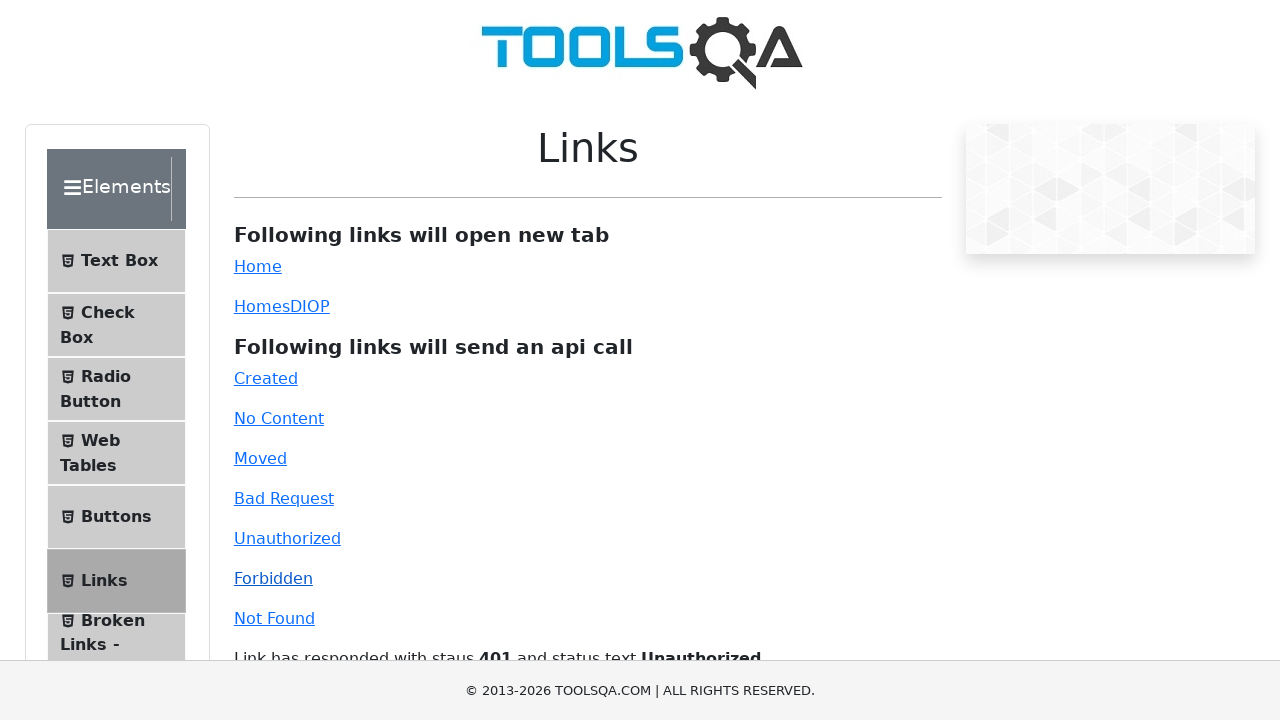

Waited 2000ms for response
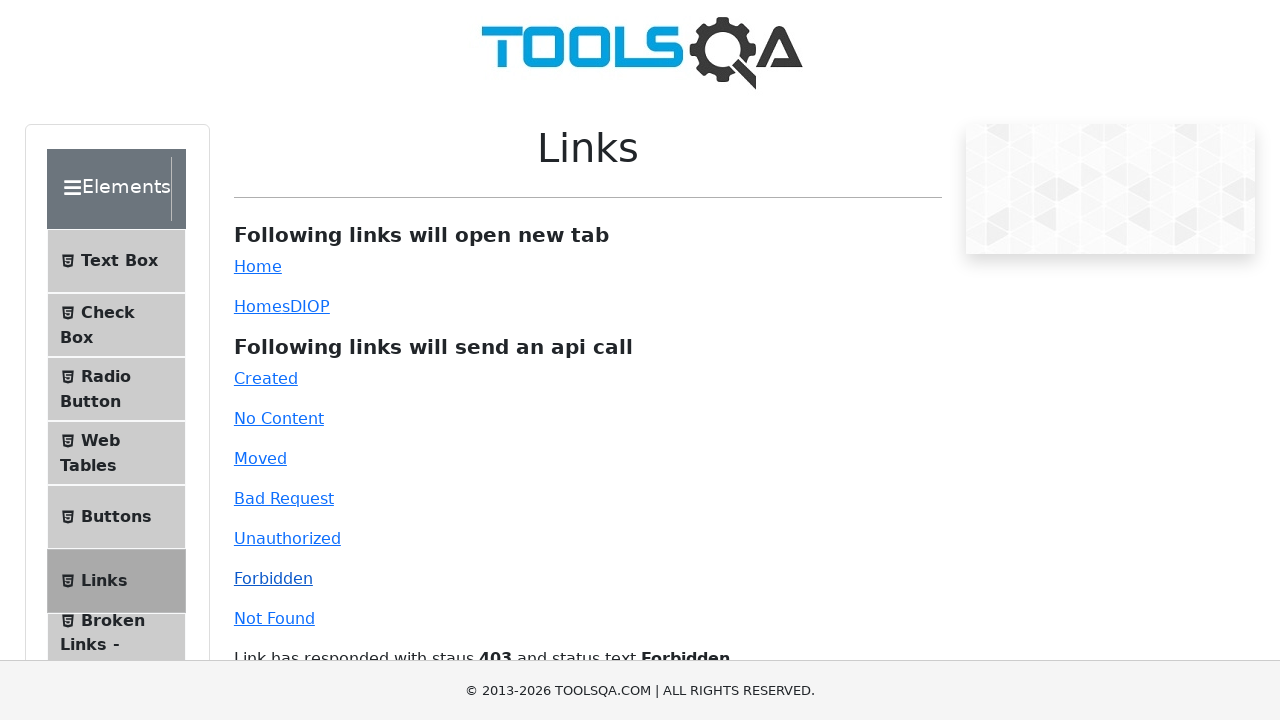

Clicked API call link for HTTP 404 Not Found status at (274, 618) on #invalid-url
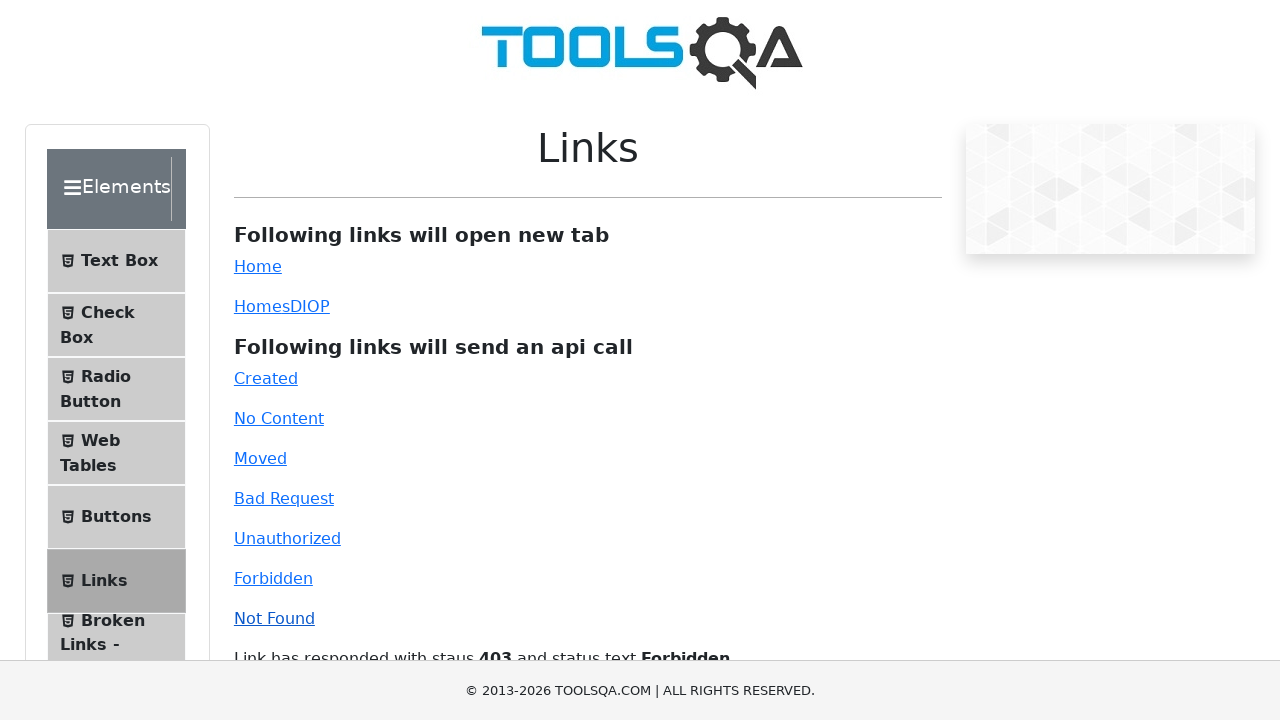

Waited 2000ms for response
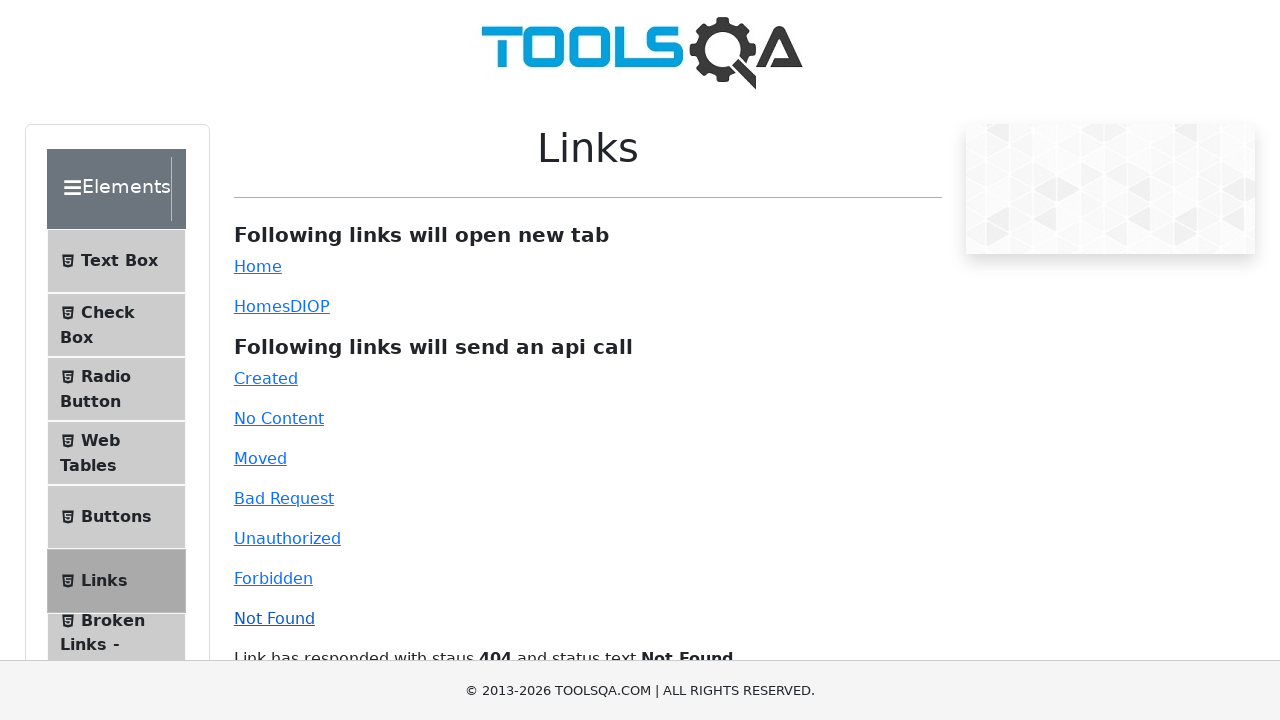

Scrolled down by 250px horizontally and 350px vertically
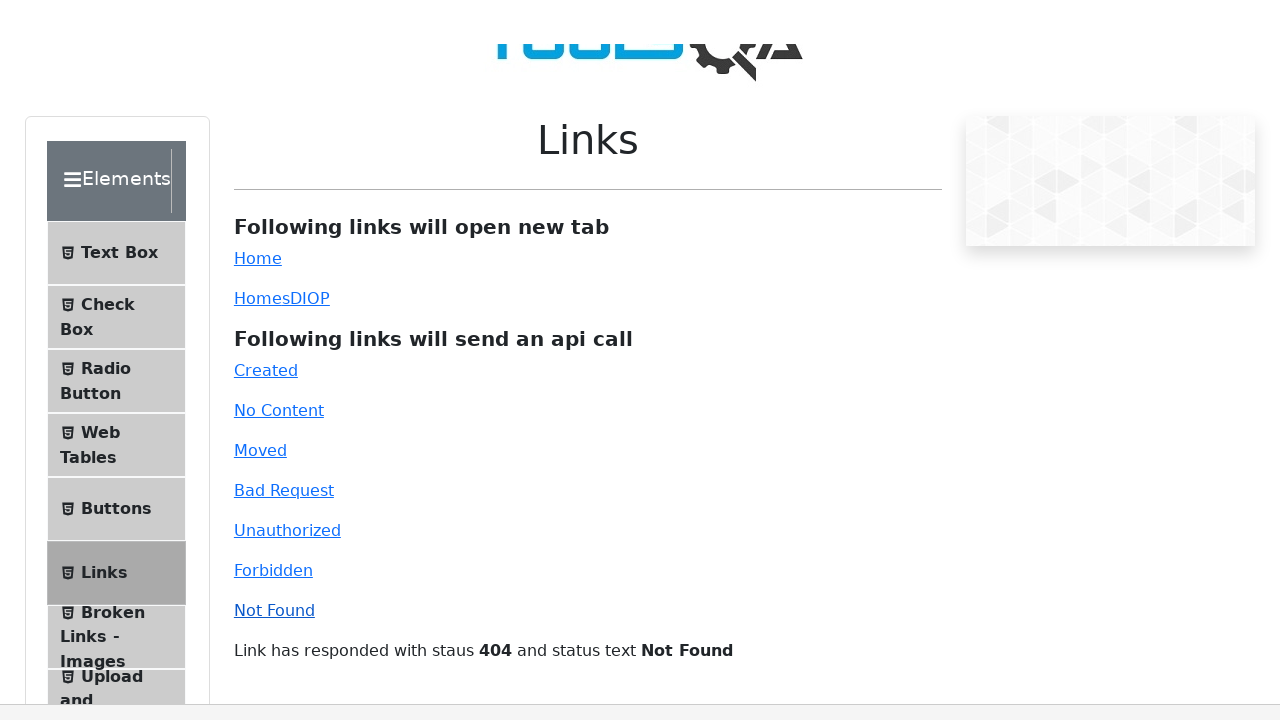

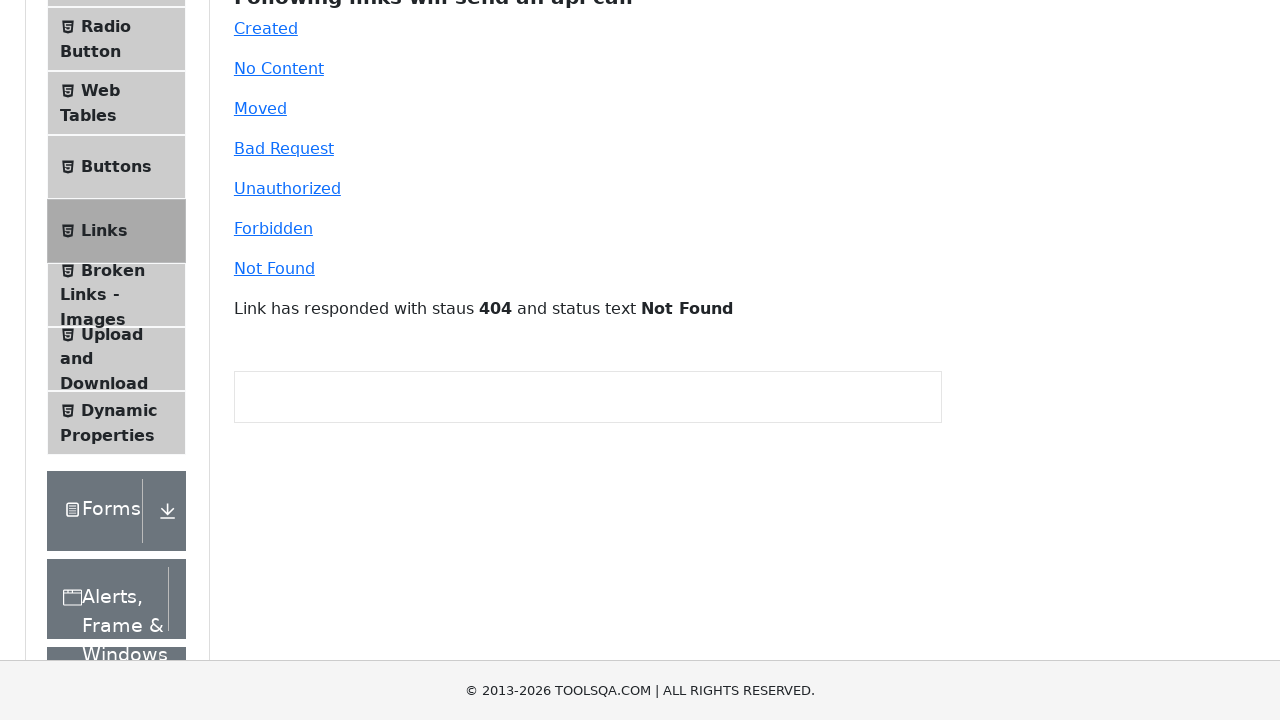